Tests scroll functionality without using the arrow button by scrolling to bottom, verifying SUBSCRIPTION, then scrolling to top using JavaScript, and verifying header text is visible.

Starting URL: http://automationexercise.com

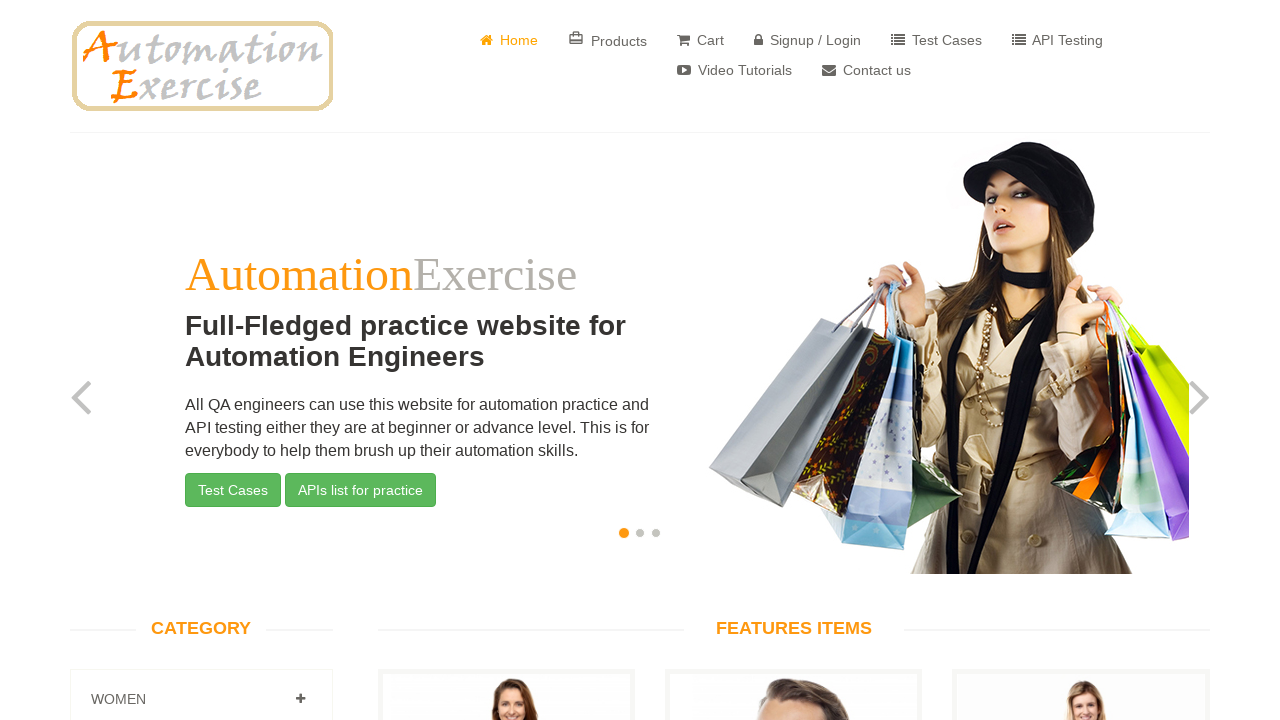

Verified home page body is loaded
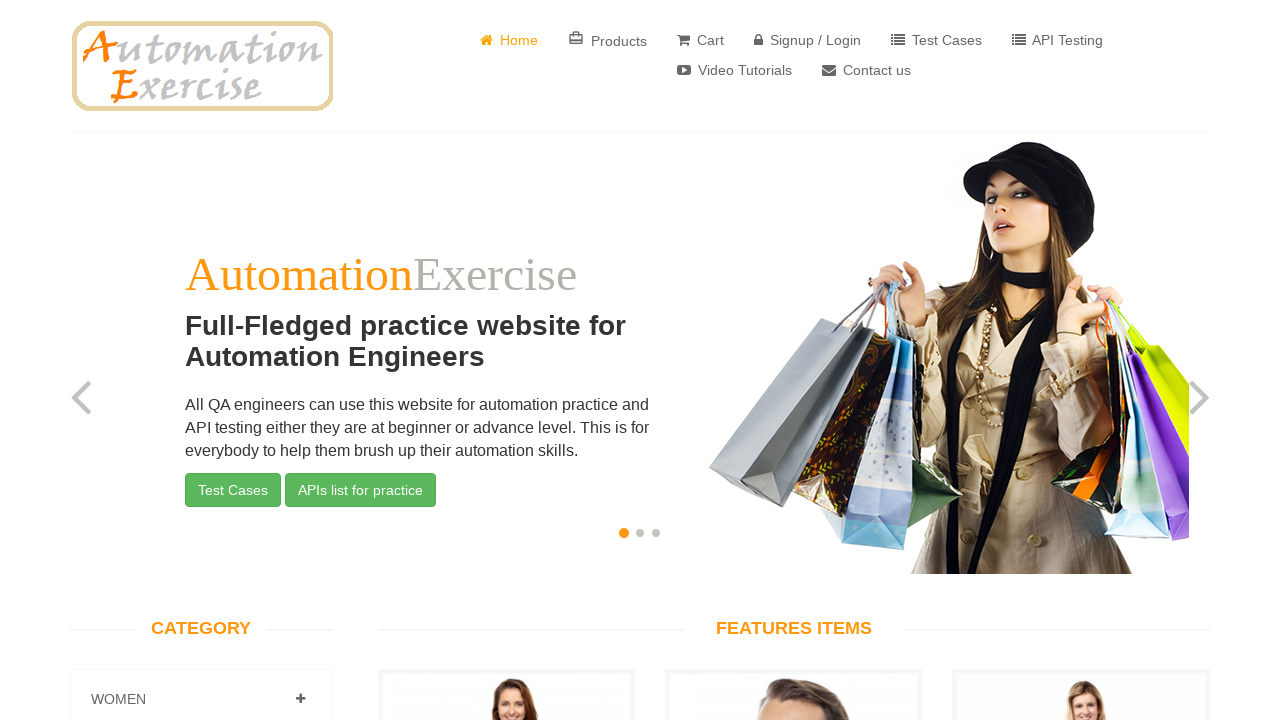

Scrolled down to page bottom
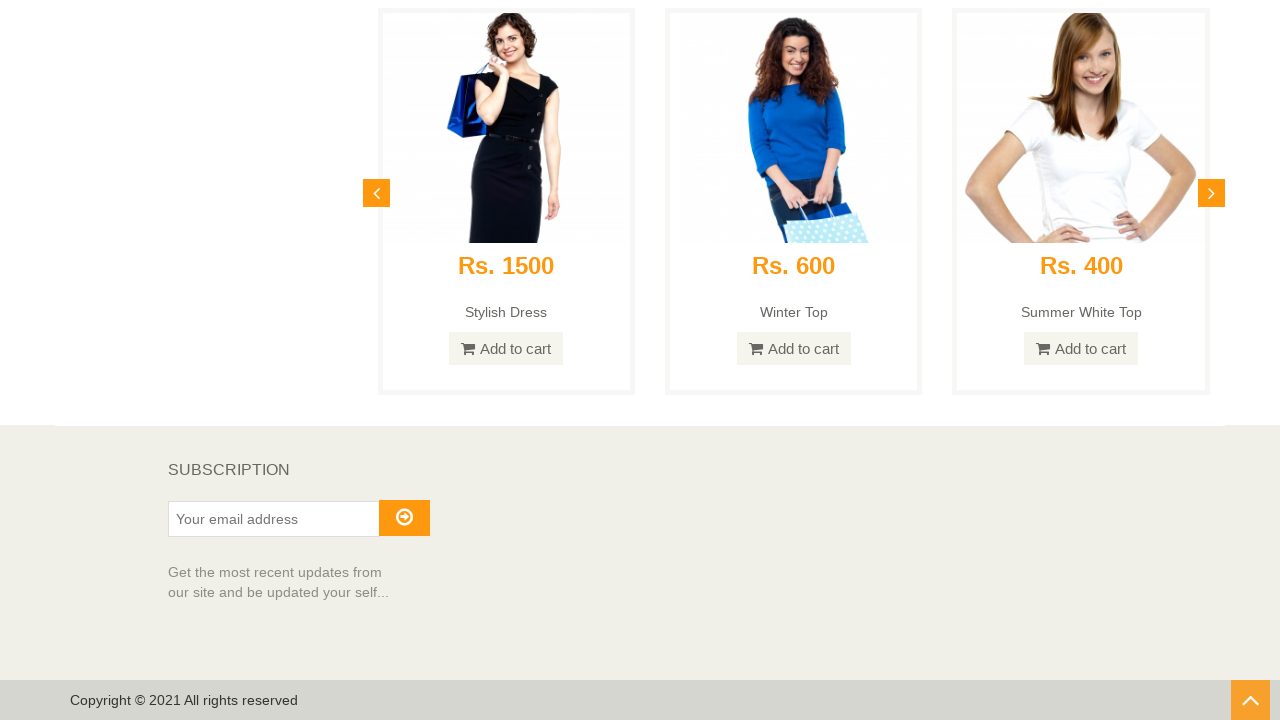

Verified SUBSCRIPTION text is visible
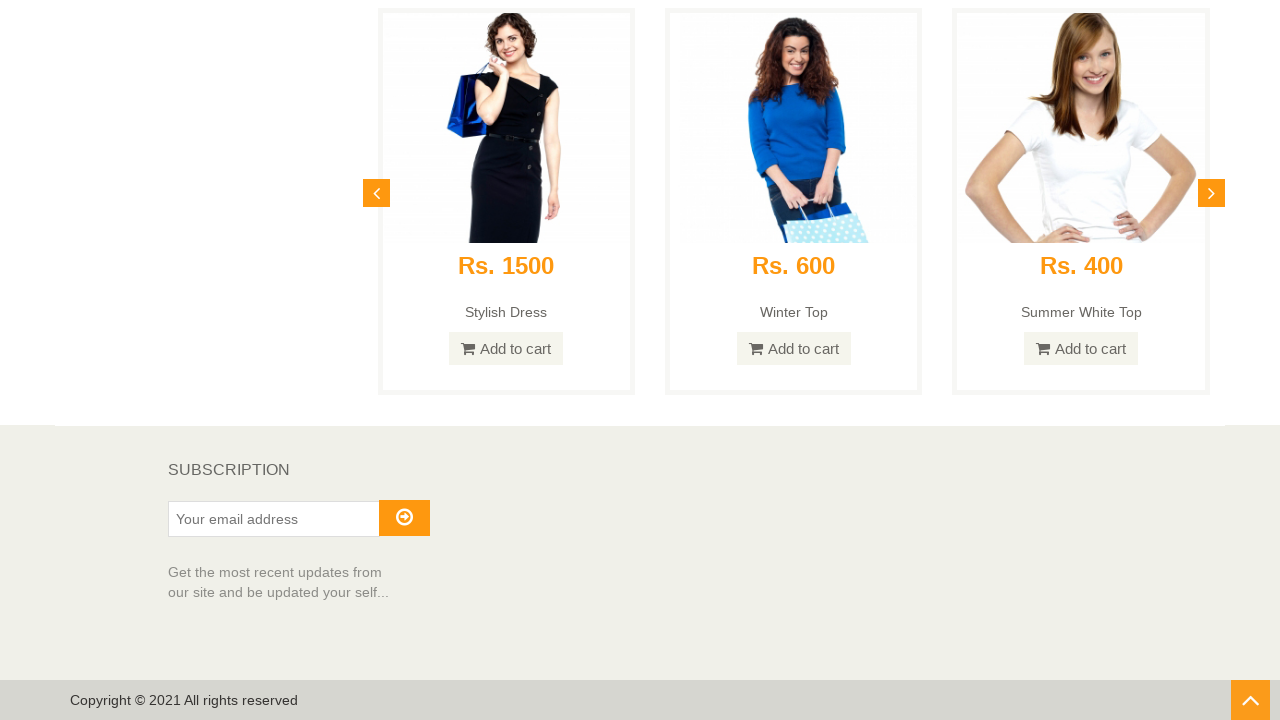

Scrolled up to page top using JavaScript
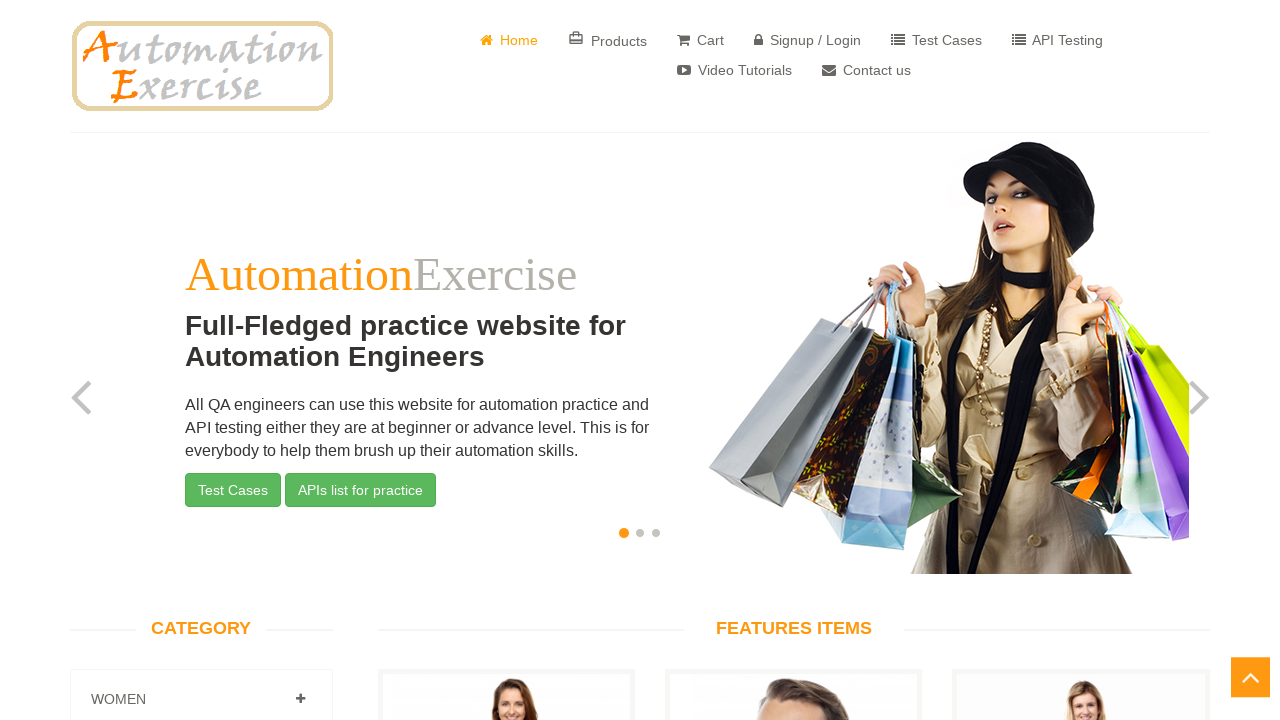

Verified header text is visible after scrolling to top
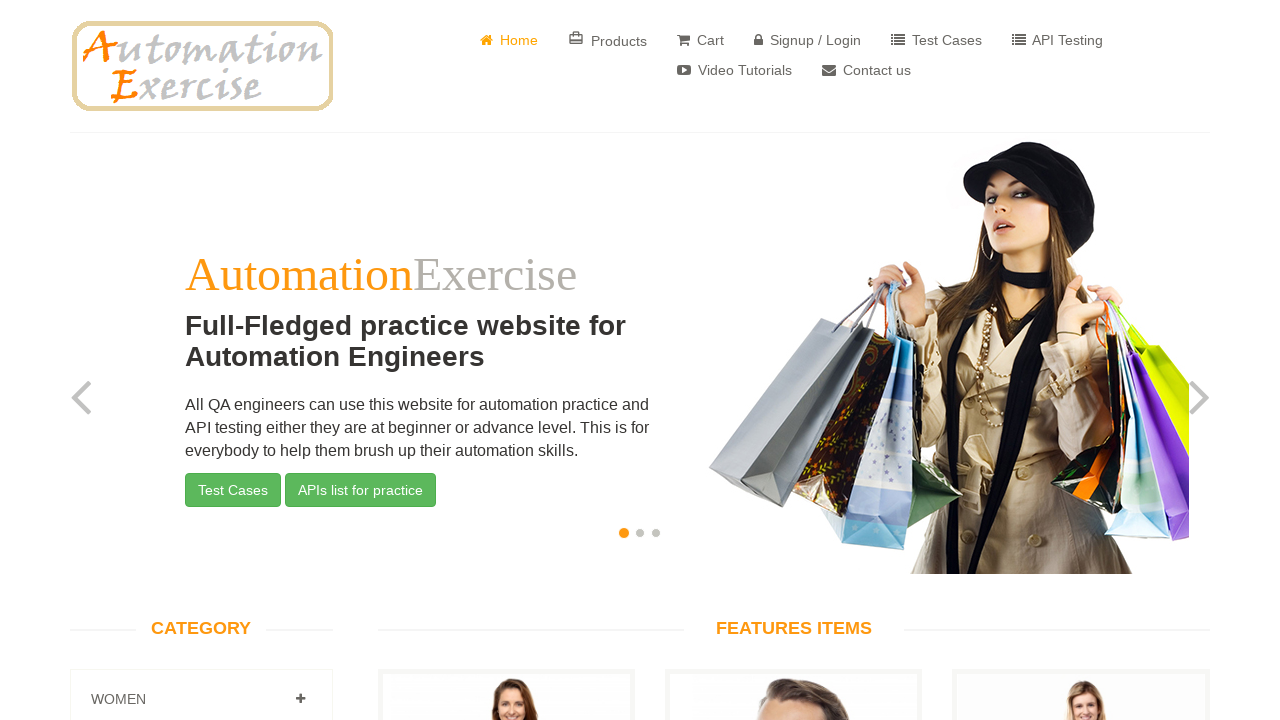

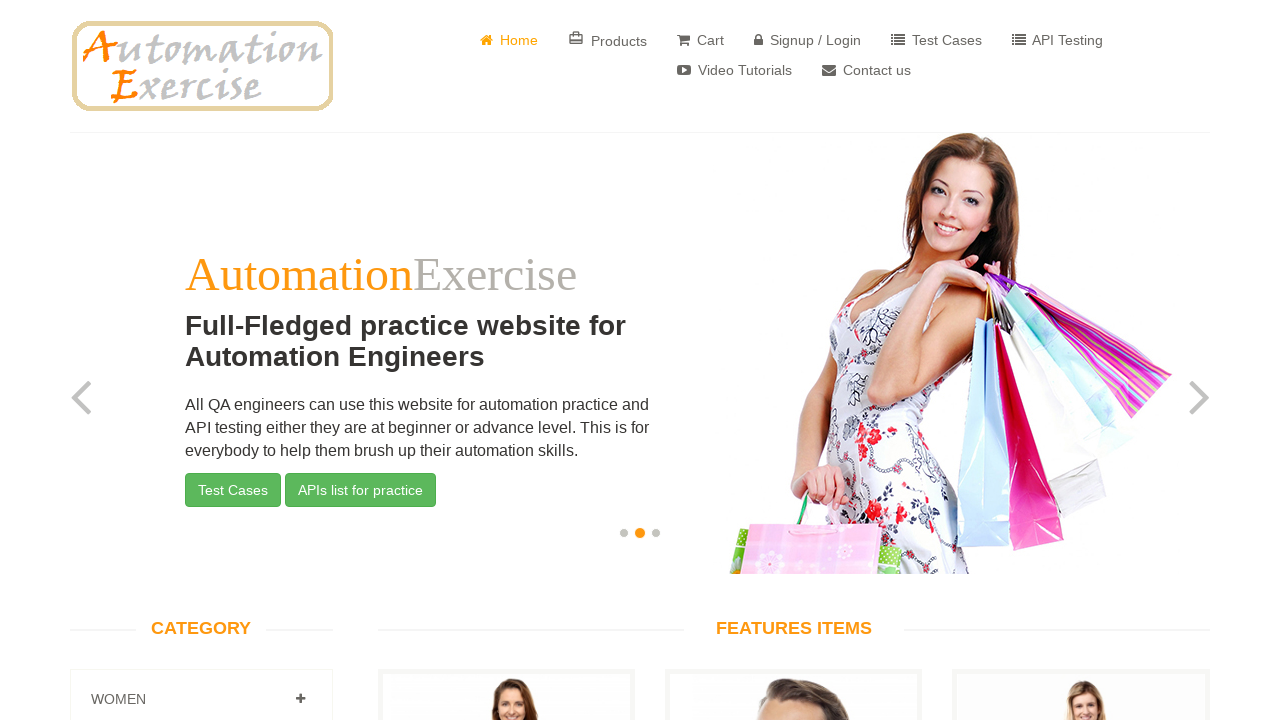